Tests opening a child window by clicking a link and extracting text content from the new page

Starting URL: https://rahulshettyacademy.com/loginpagePractise/

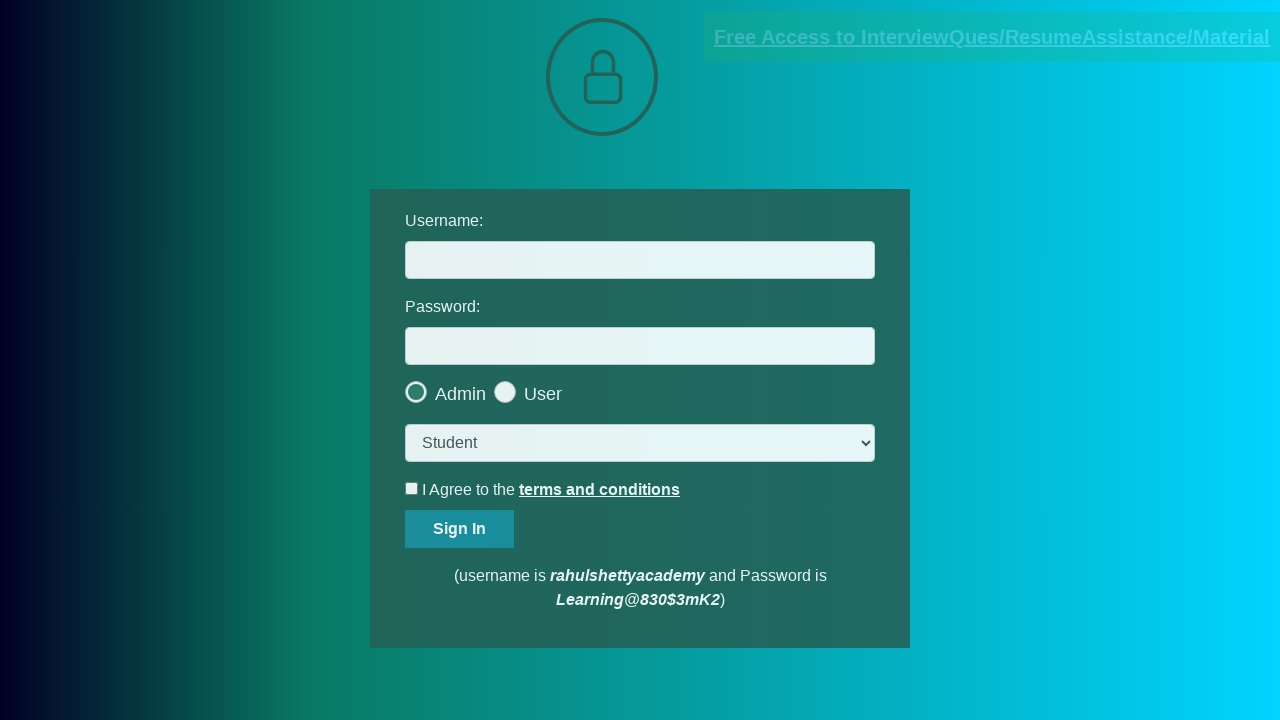

Clicked link to open child window with documents request at (992, 37) on [href*='documents-request']
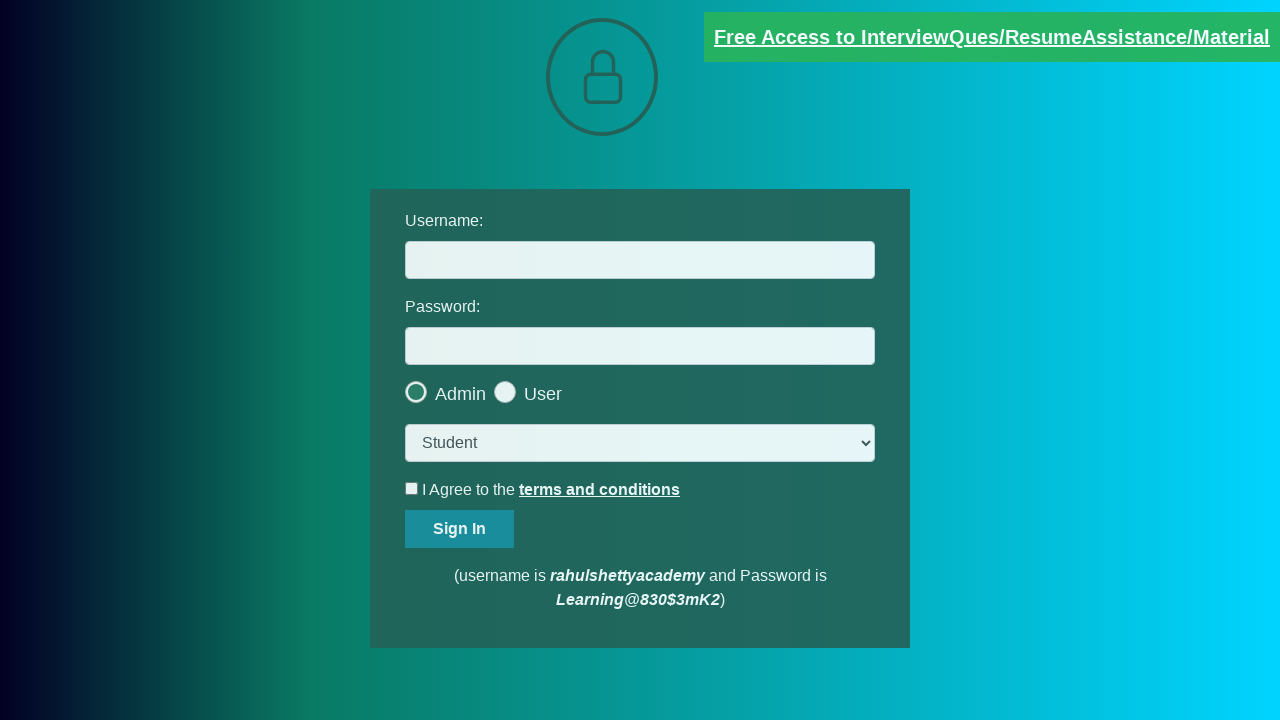

Child window page object obtained
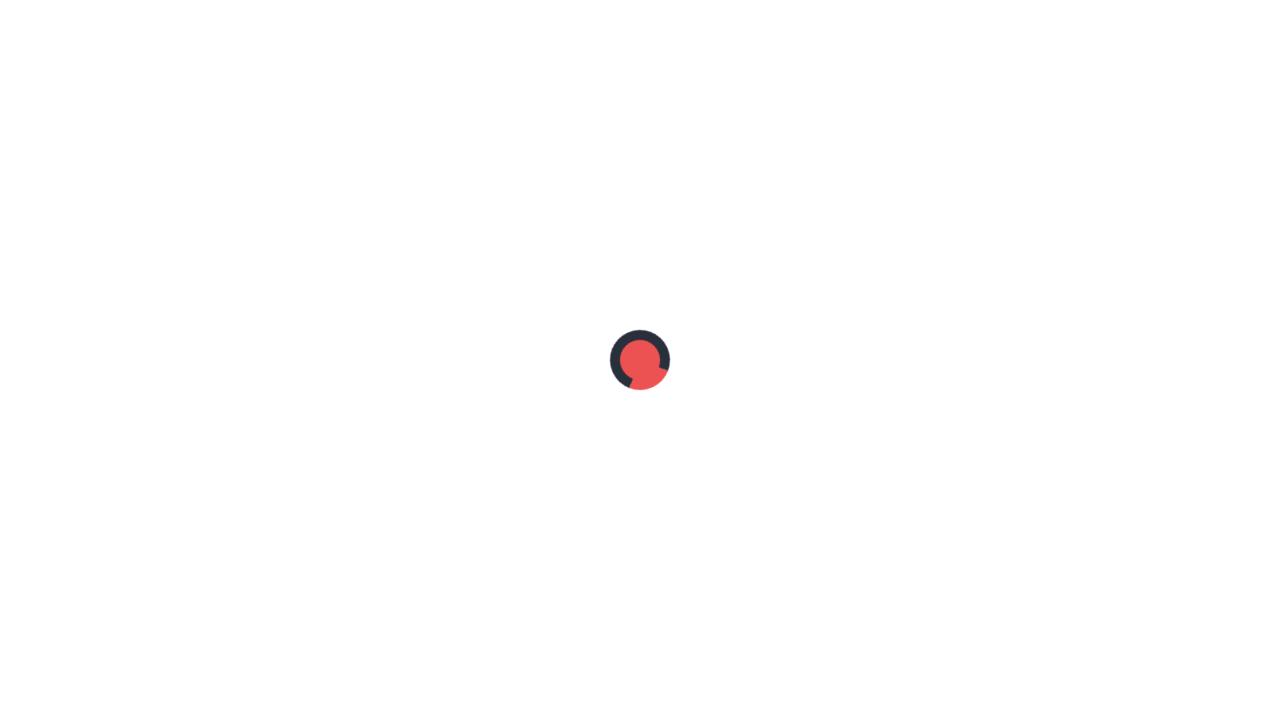

Child window page loaded and DOM content ready
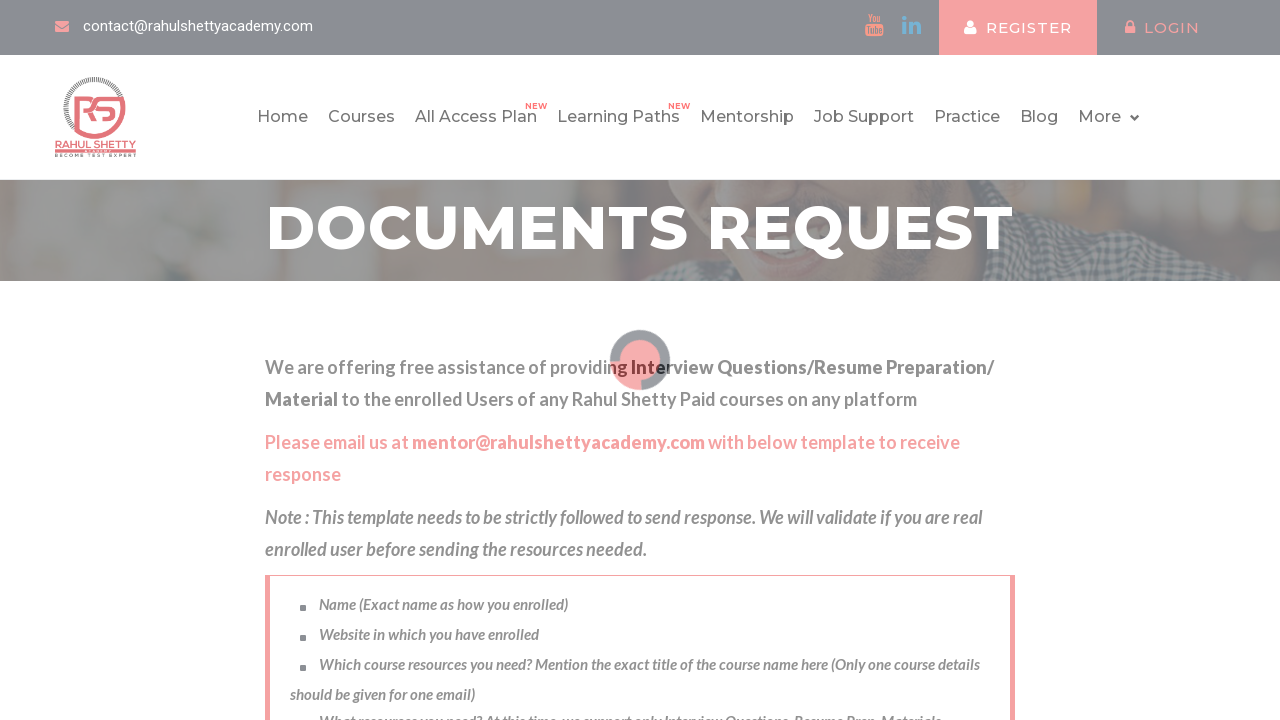

Extracted text content from child page element
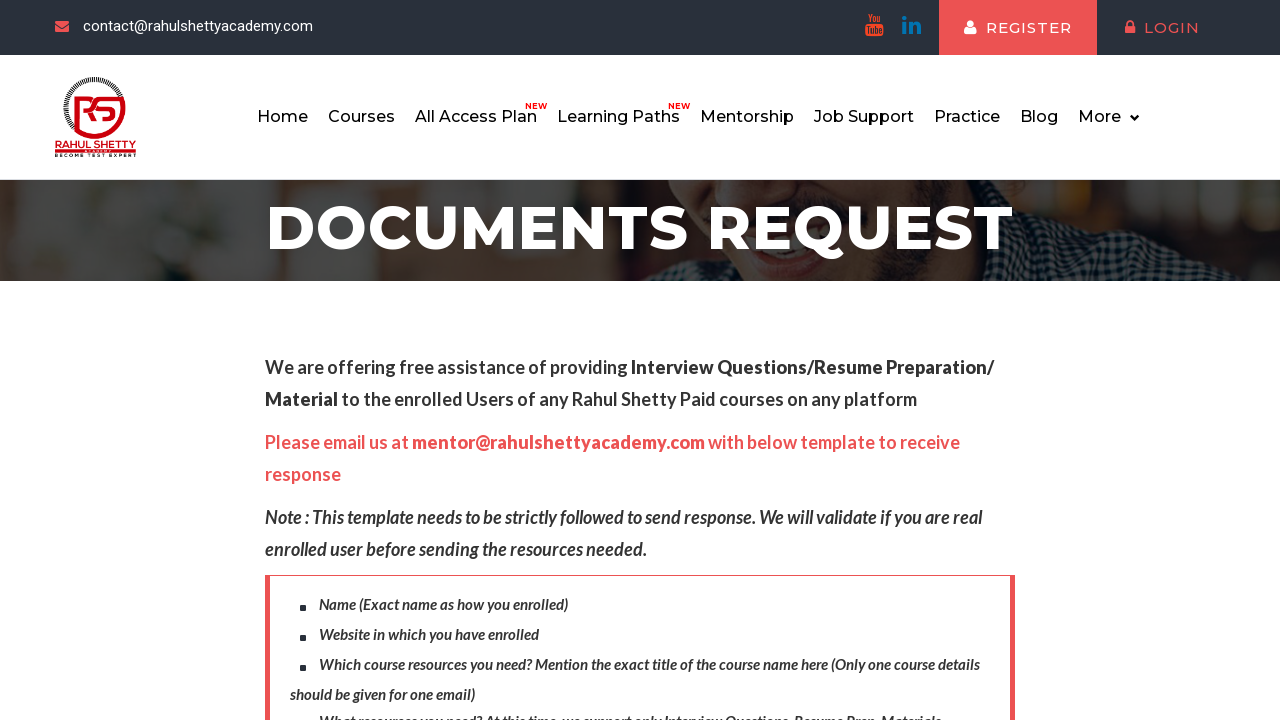

Parsed domain from email text: rahulshettyacademy.com on #username
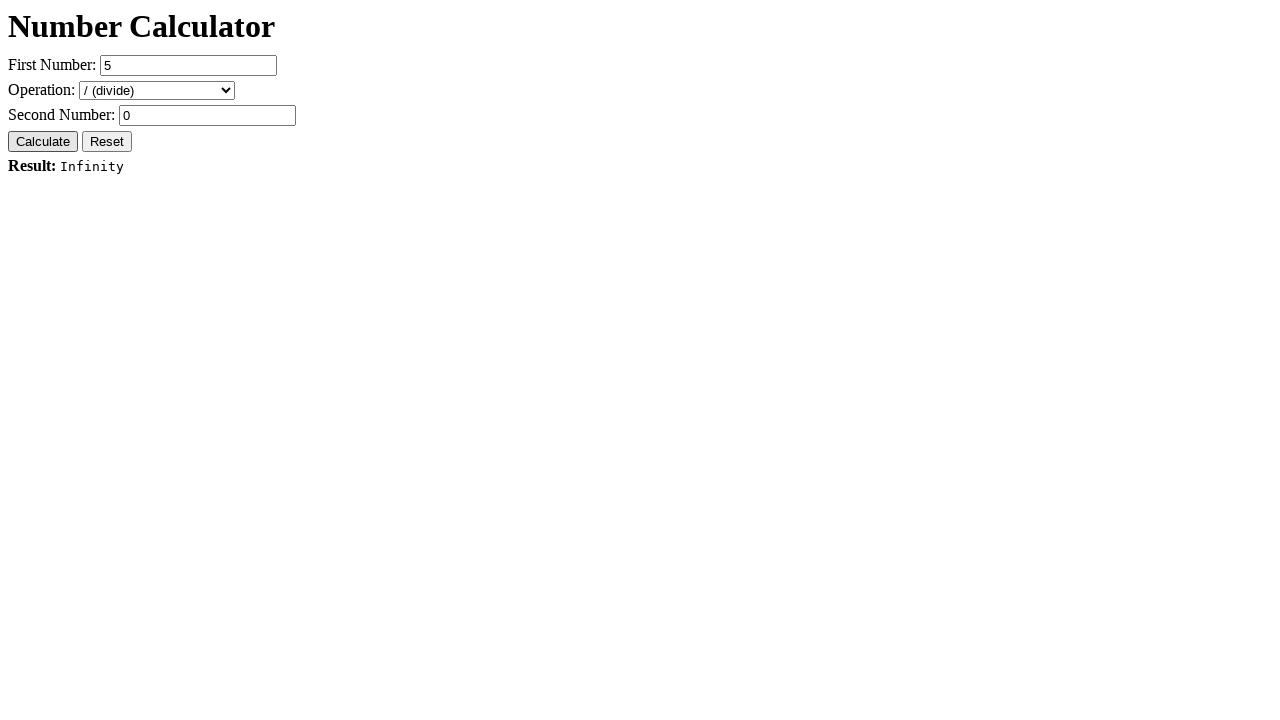

Filled username field with extracted domain: rahulshettyacademy.com
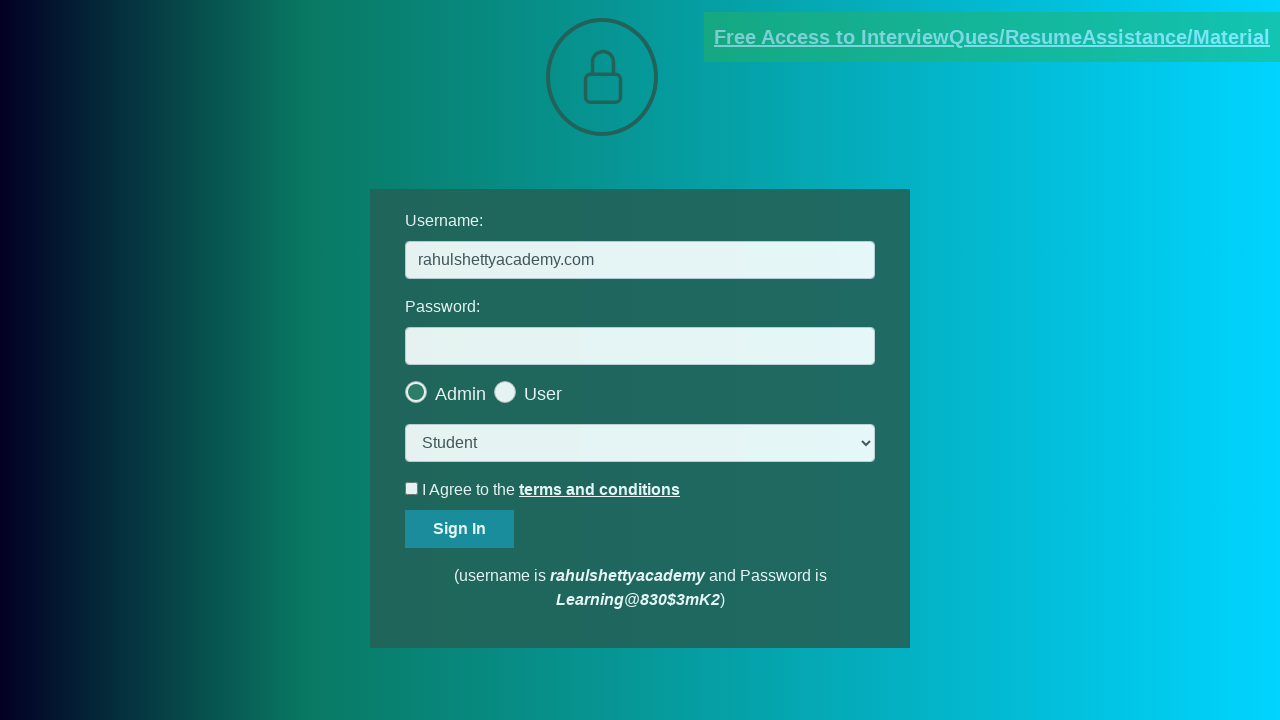

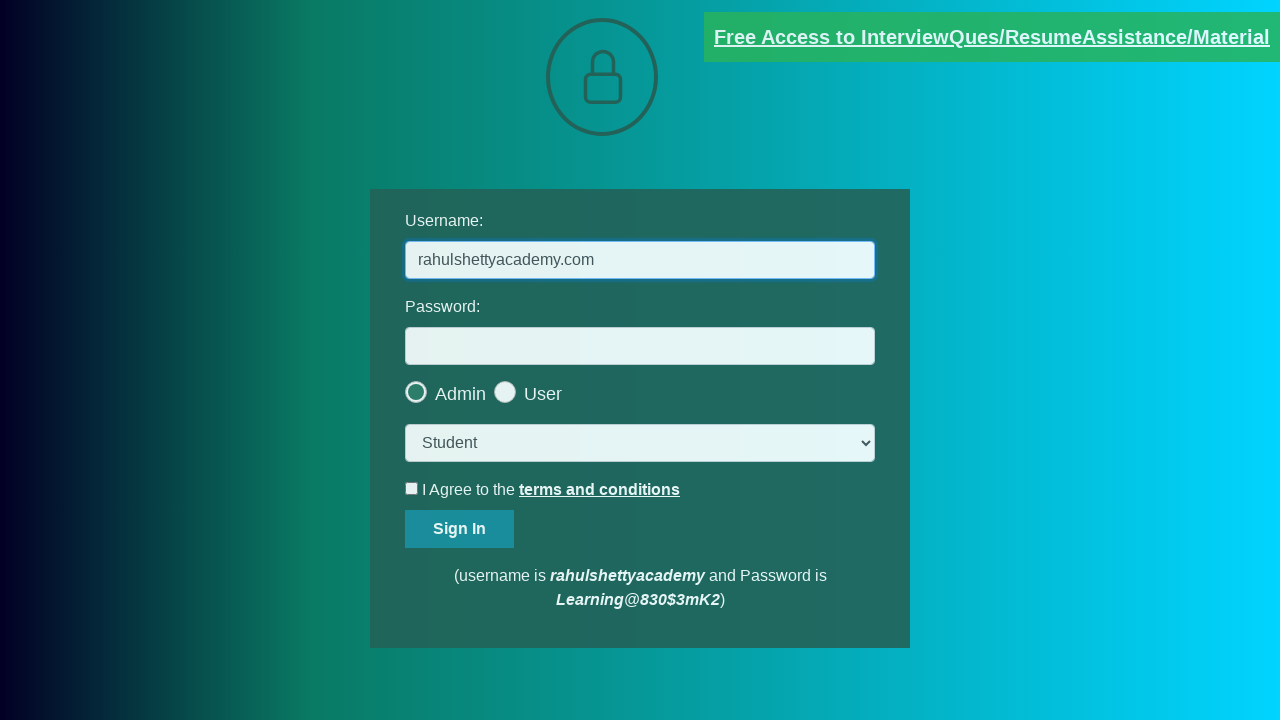